Tests the train search functionality on erail.in by entering departure and arrival stations, disabling date selection, and verifying that train results are displayed

Starting URL: https://erail.in/

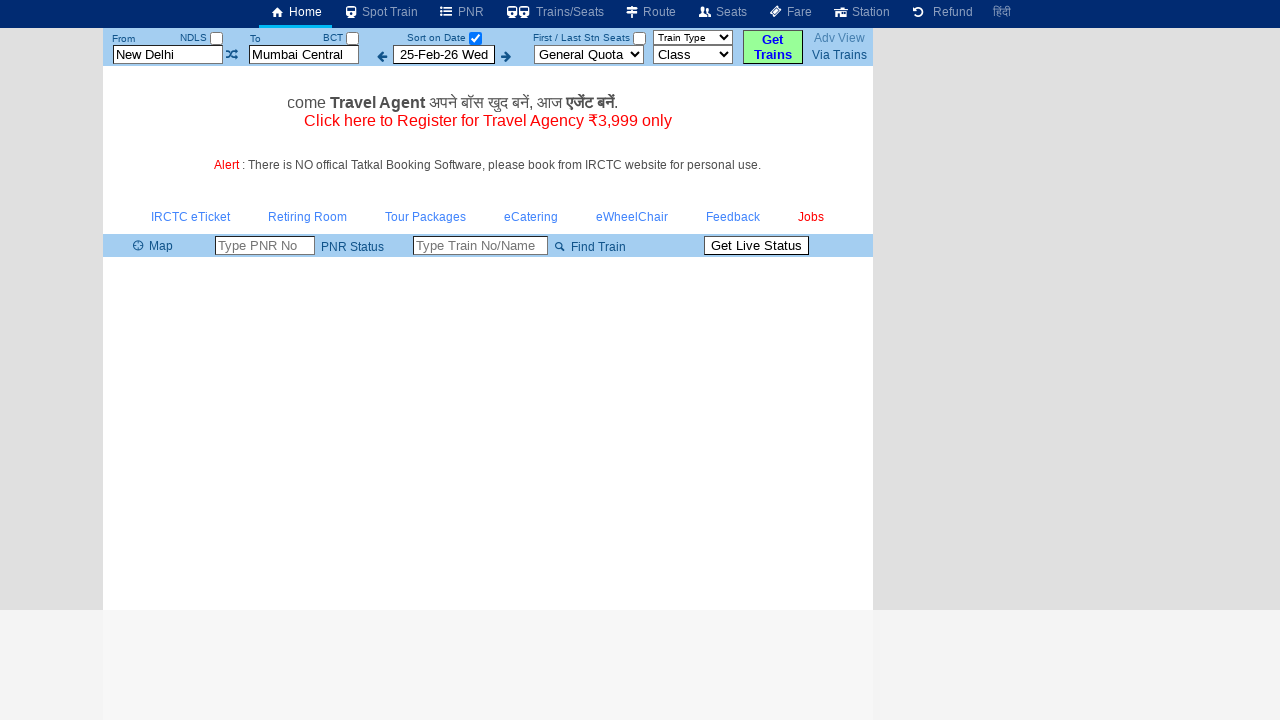

Cleared departure station field on #txtStationFrom
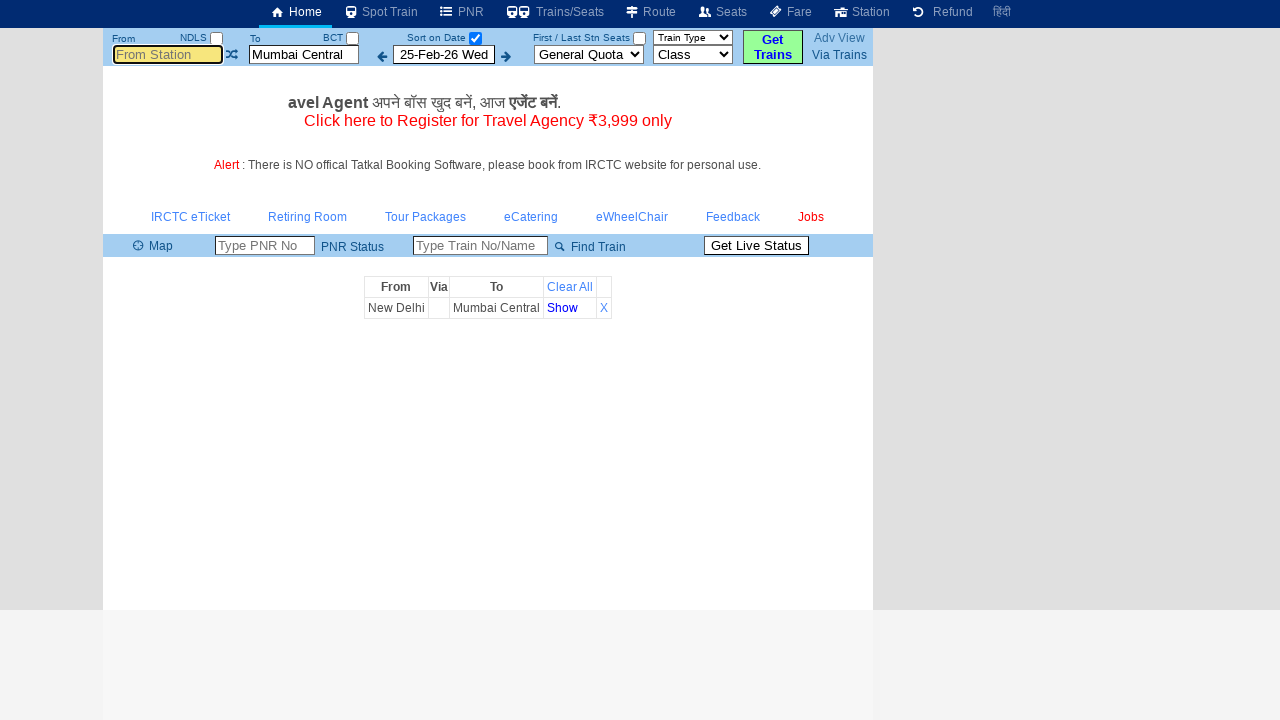

Filled departure station field with 'ms' on #txtStationFrom
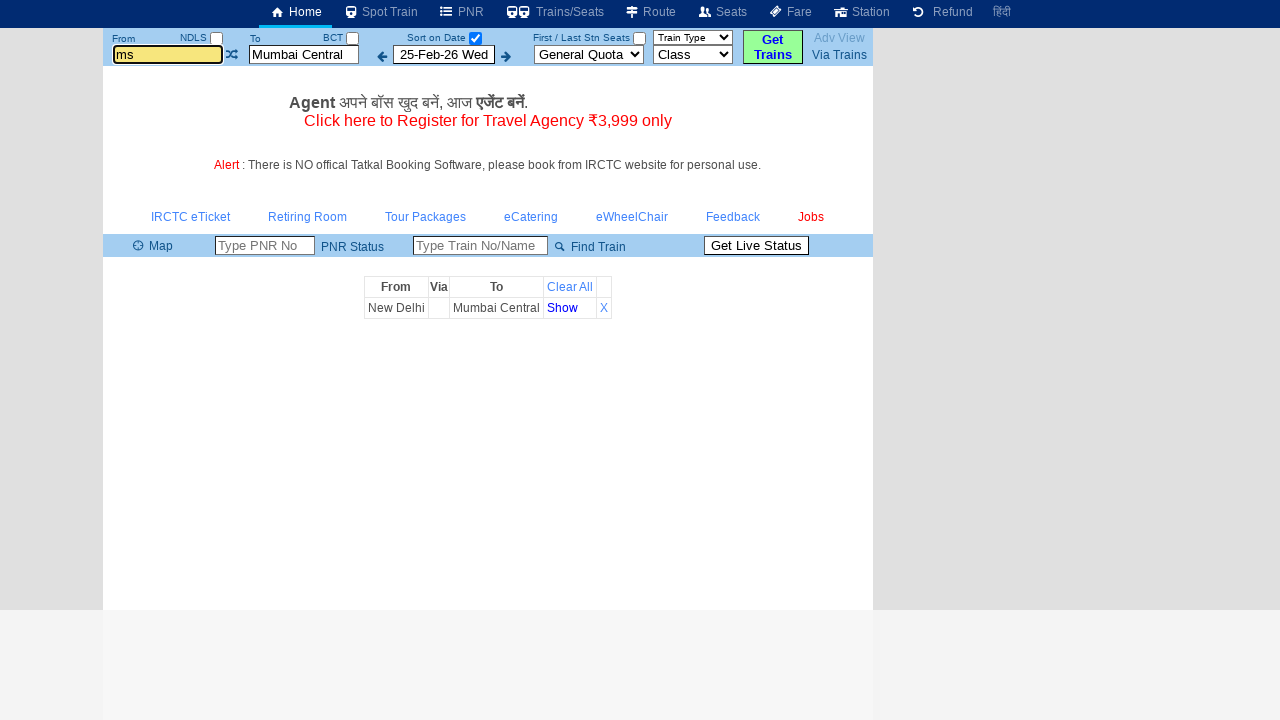

Waited 500ms for station autocomplete
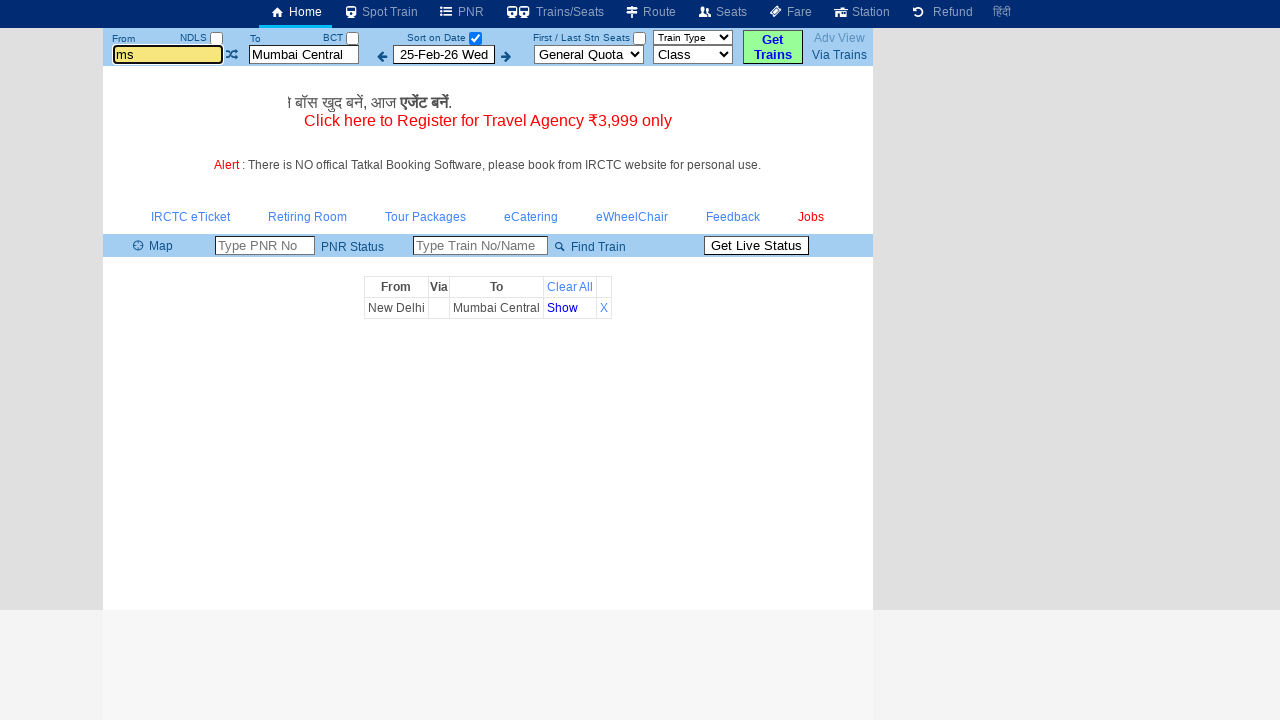

Pressed Enter to select departure station on #txtStationFrom
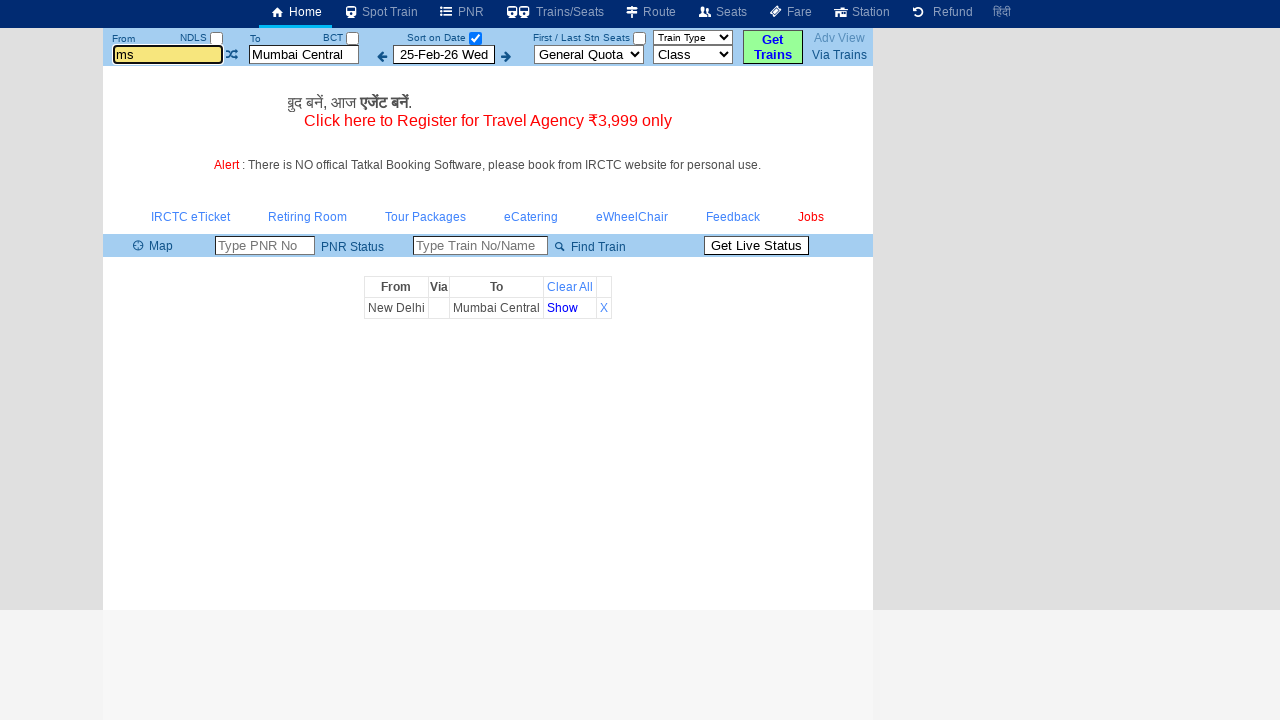

Cleared arrival station field on #txtStationTo
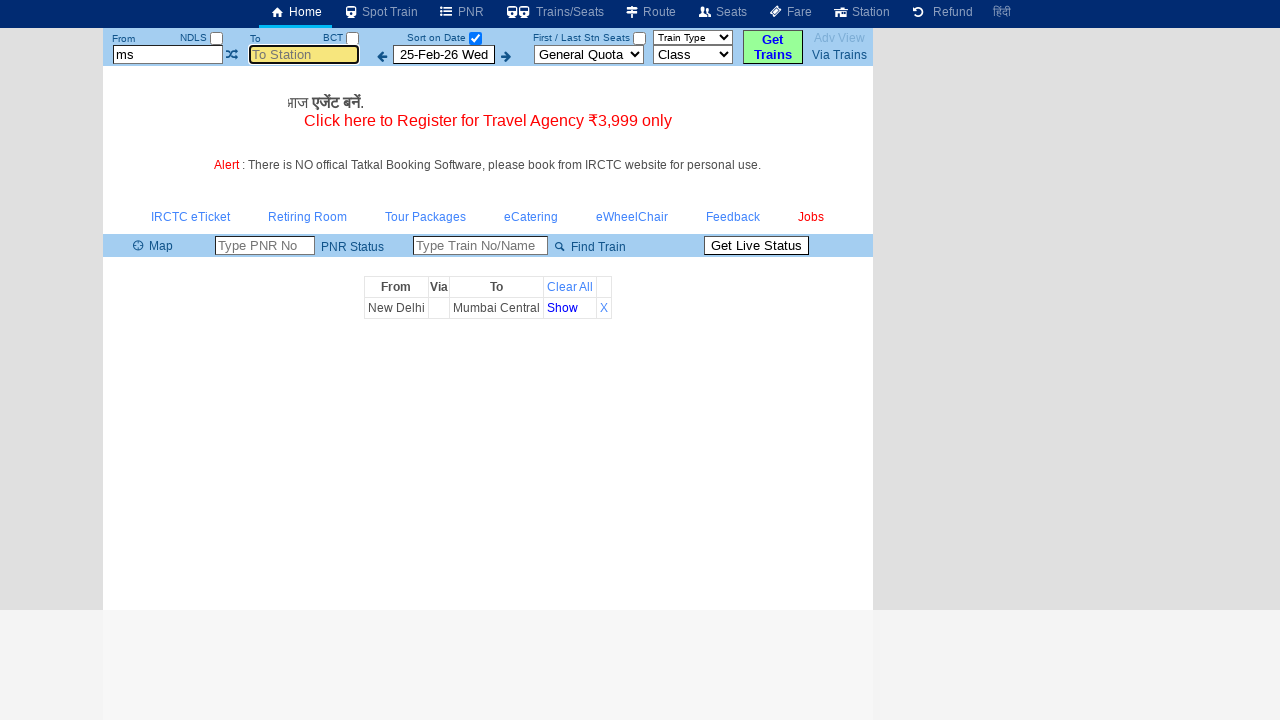

Filled arrival station field with 'co' on #txtStationTo
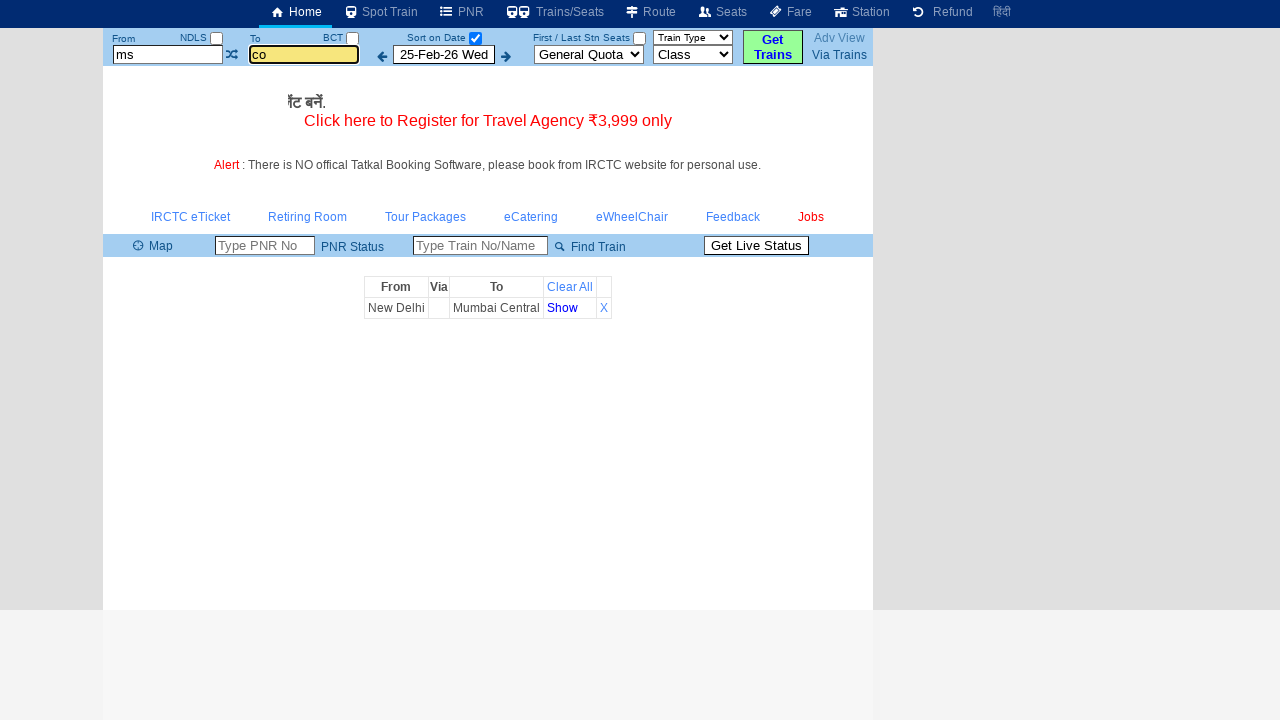

Waited 500ms for station autocomplete
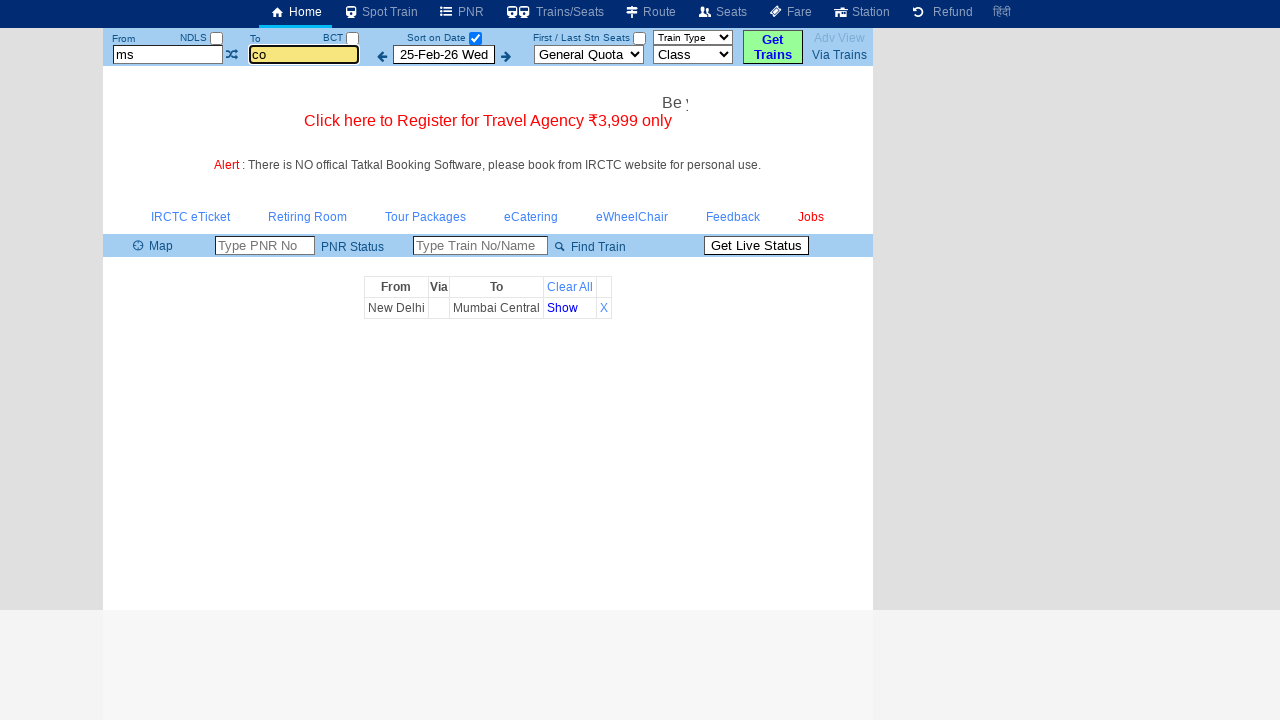

Pressed Enter to select arrival station on #txtStationTo
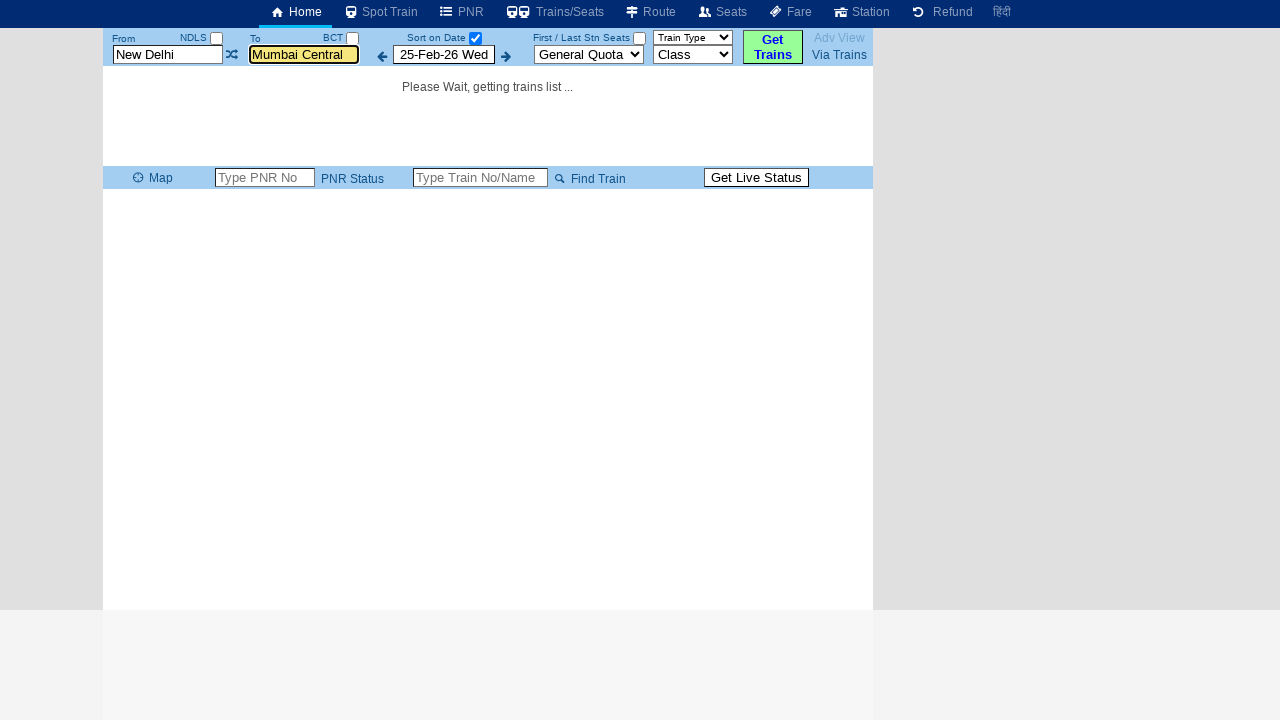

Unchecked 'Select Date Only' checkbox to show all trains at (475, 38) on #chkSelectDateOnly
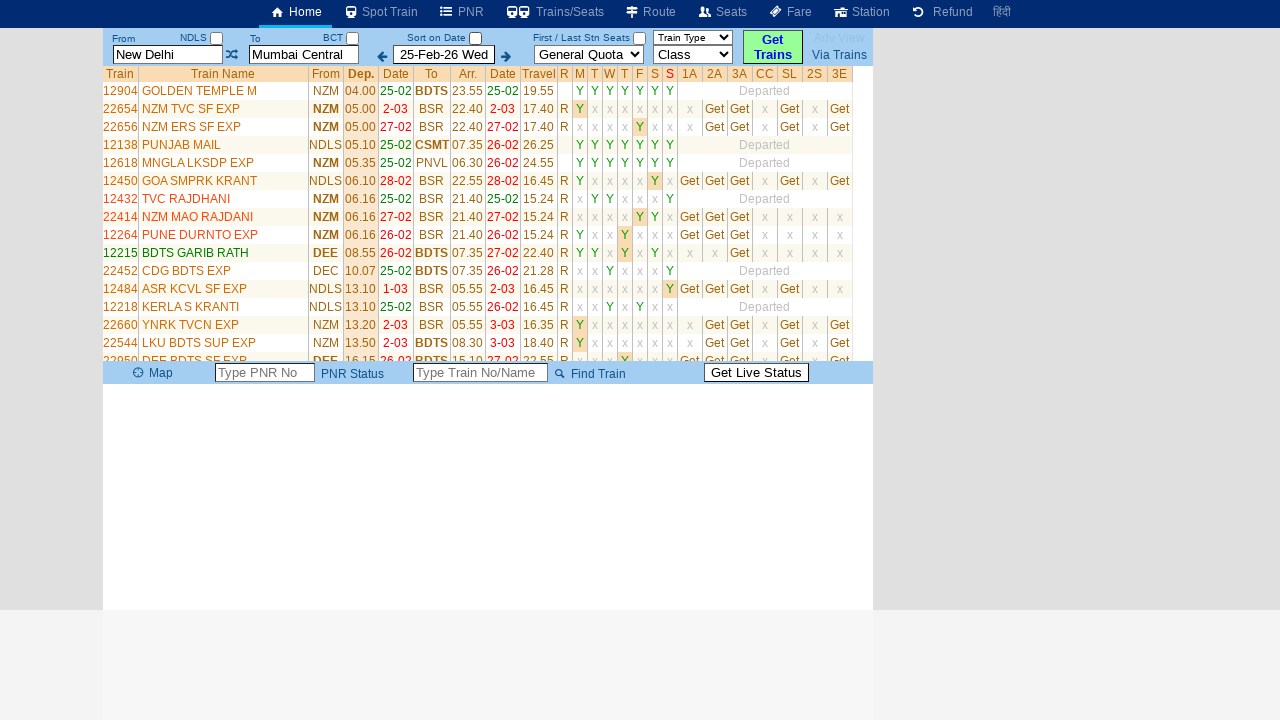

Waited 1000ms for train list to load
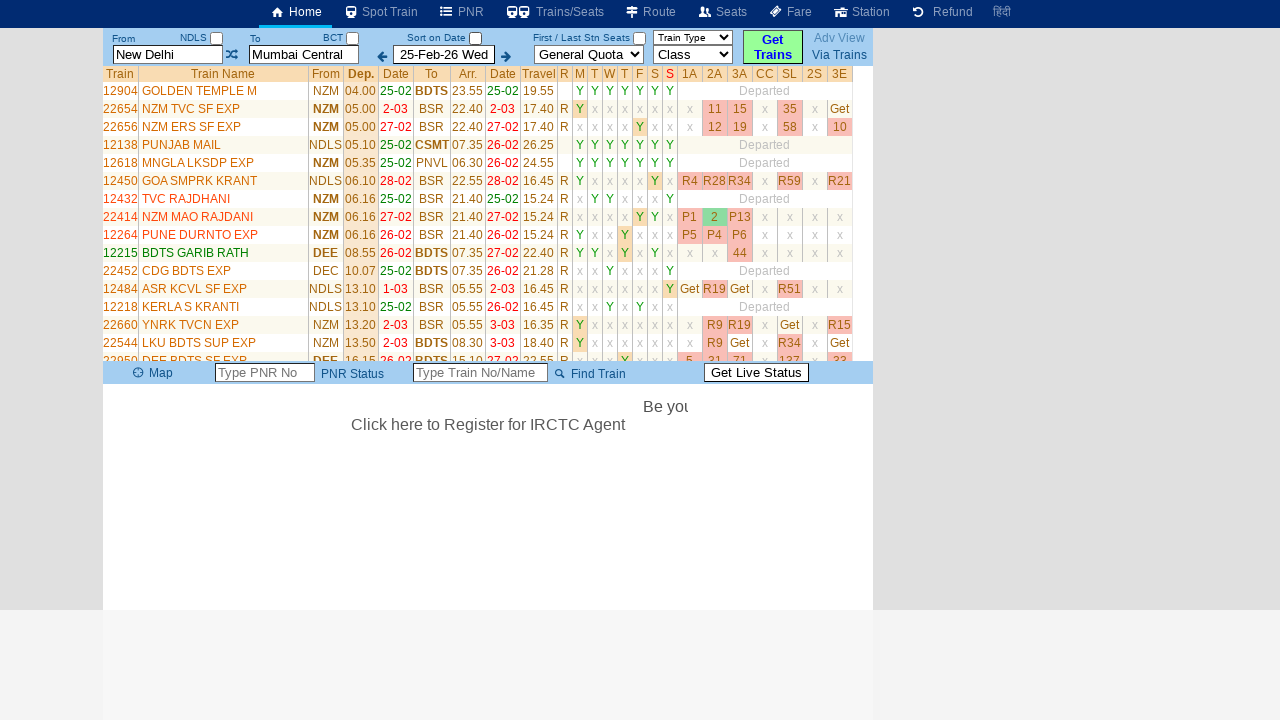

Train results table loaded successfully
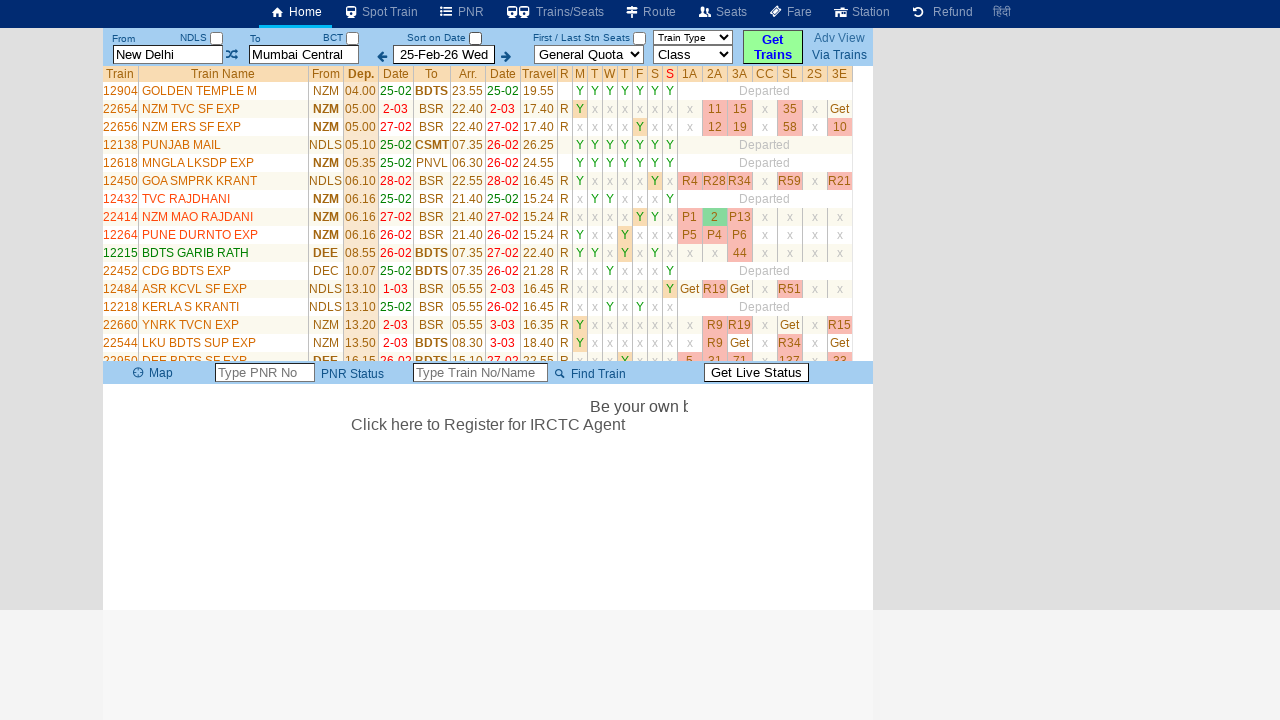

Retrieved all train name elements - total trains found: 34
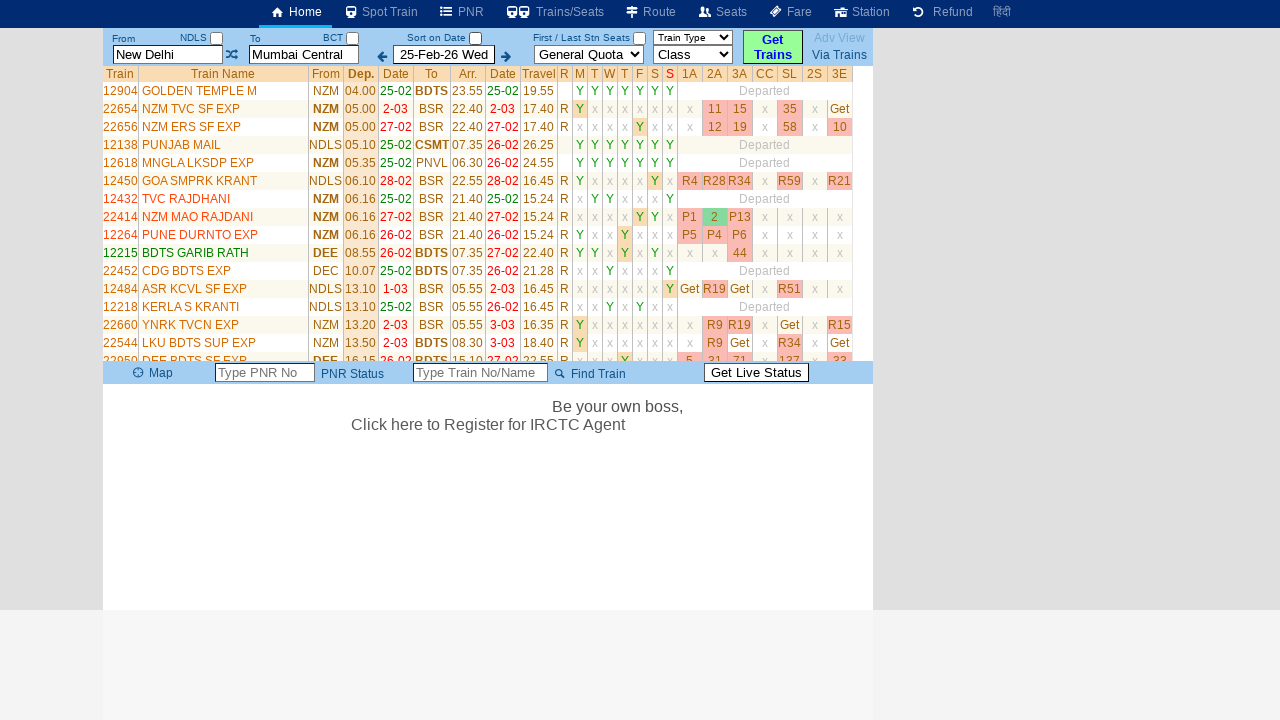

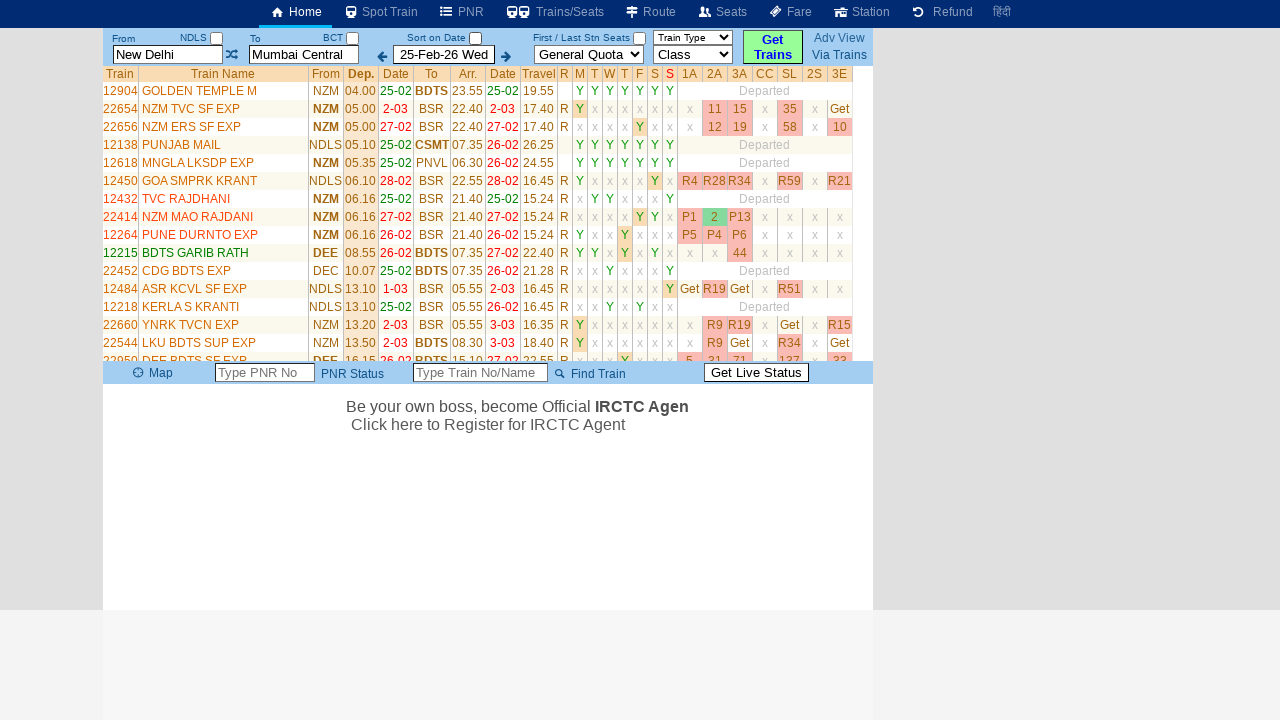